Tests the password reset request functionality by filling in an email address and submitting the form, then verifying the success message appears and the user is redirected to the login page.

Starting URL: https://alexanderalexander.canvusapps.com/password_resets/new

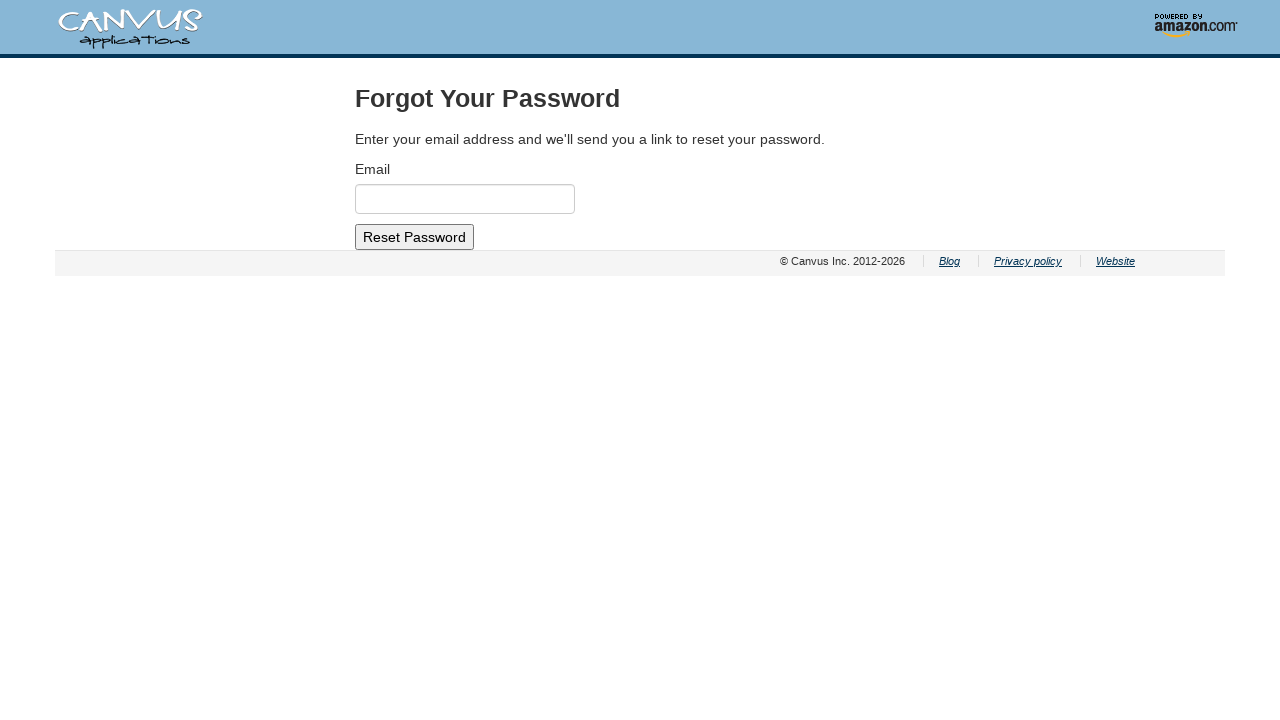

Filled email field with 'testuser847@example.com' for password reset on input[name='email']
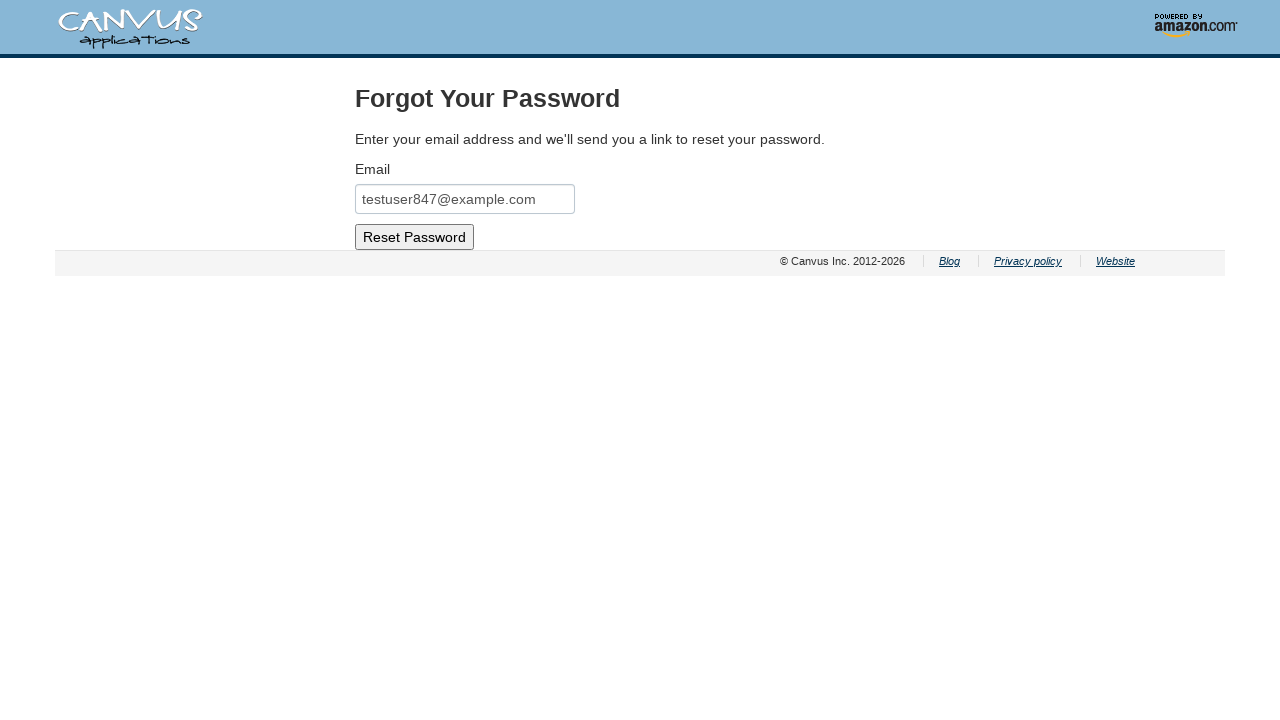

Clicked submit button to request password reset at (414, 237) on input[name='commit']
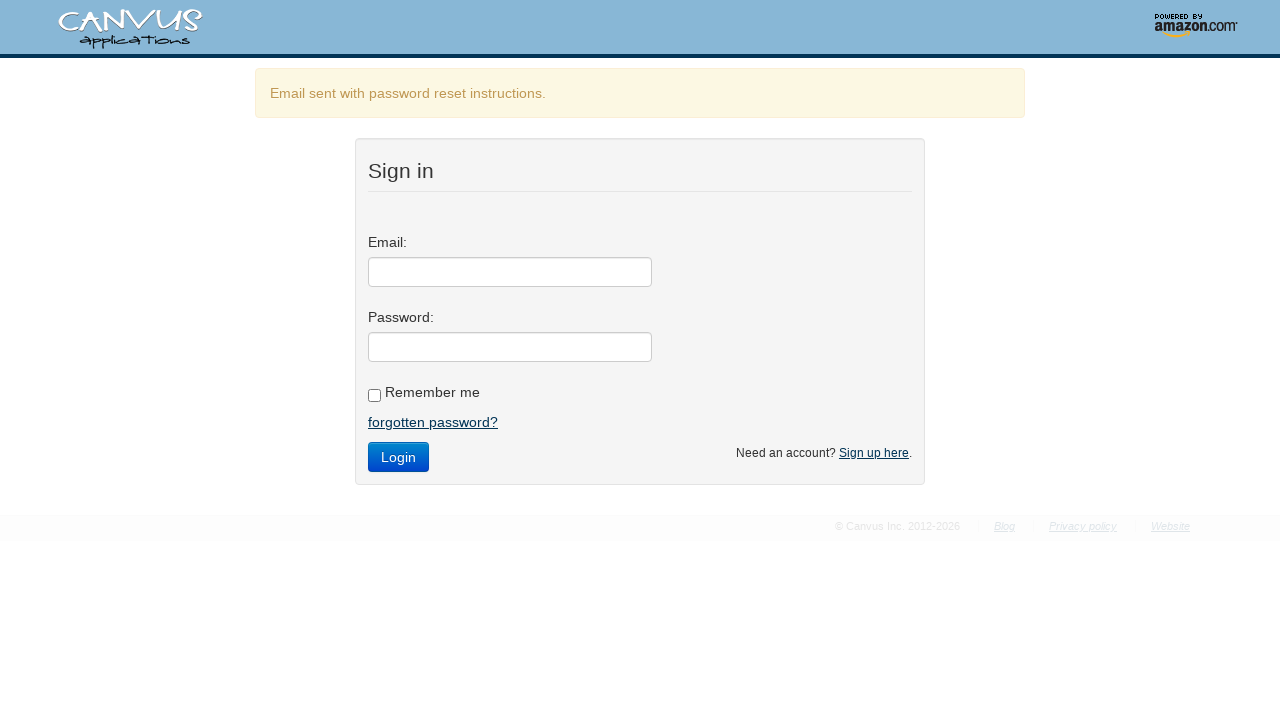

Waited for network idle after form submission
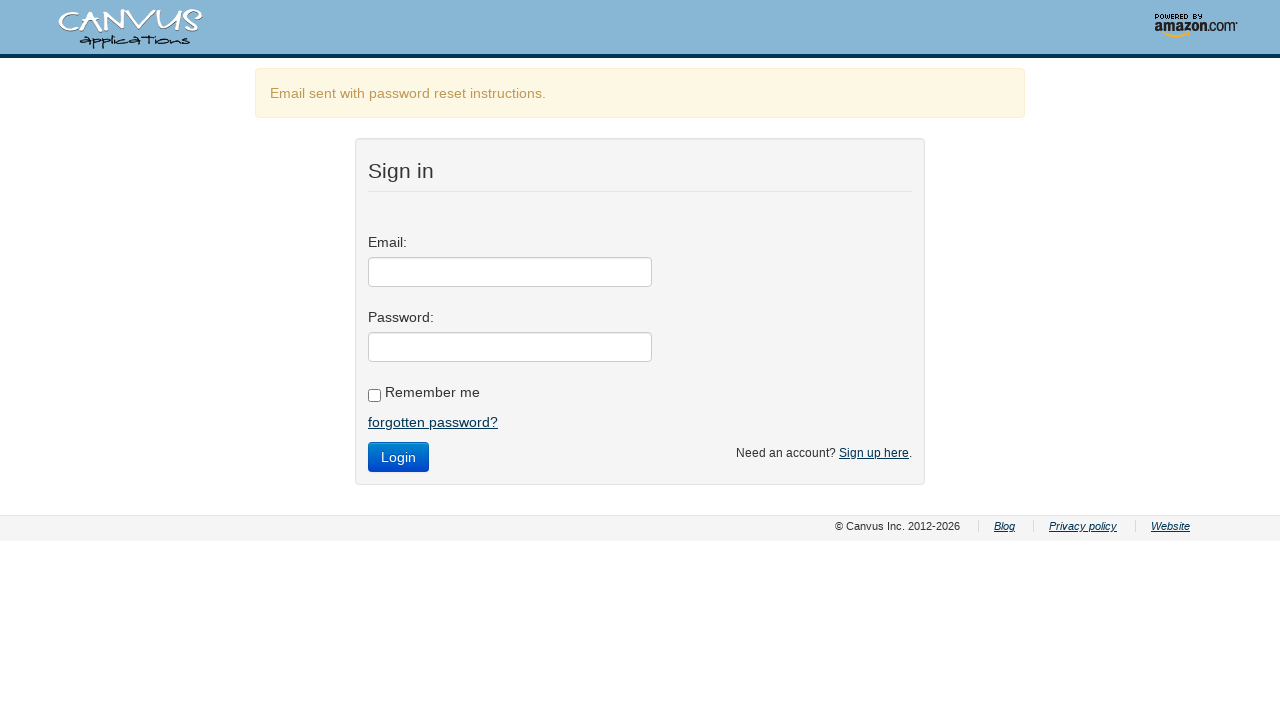

Verified success message 'Email sent with password reset instructions.' is displayed
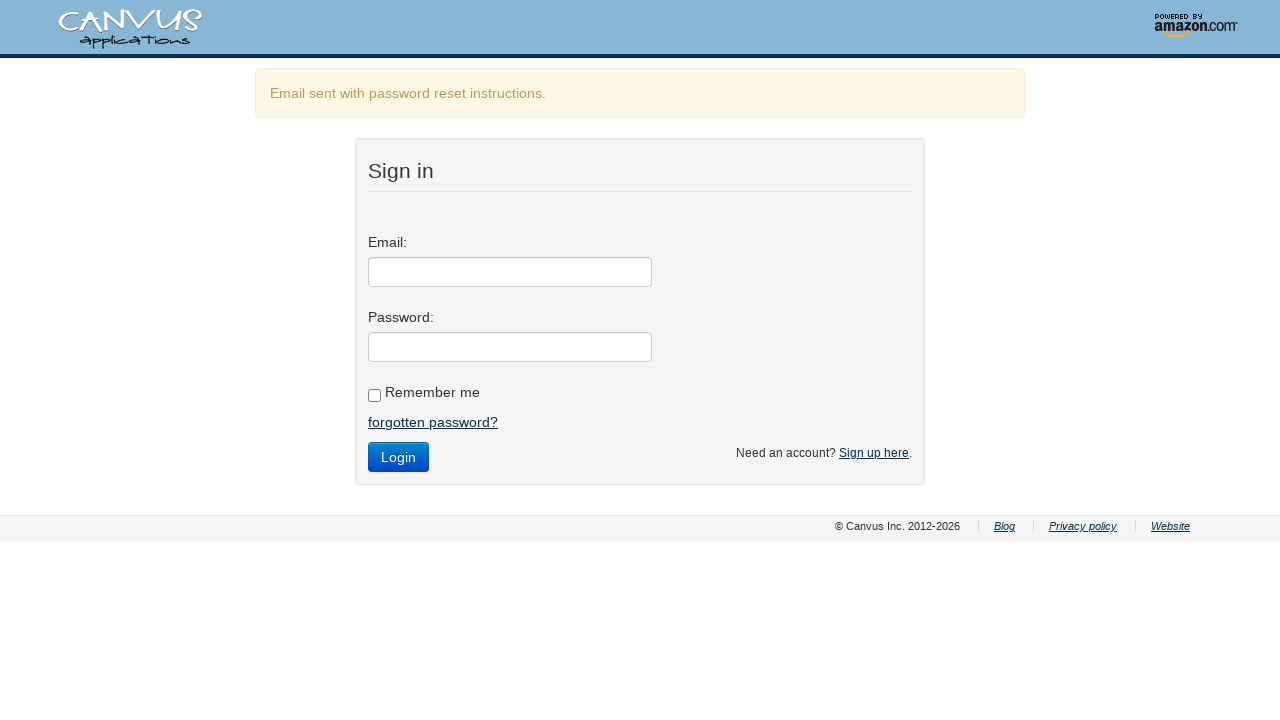

Verified user was redirected to login page
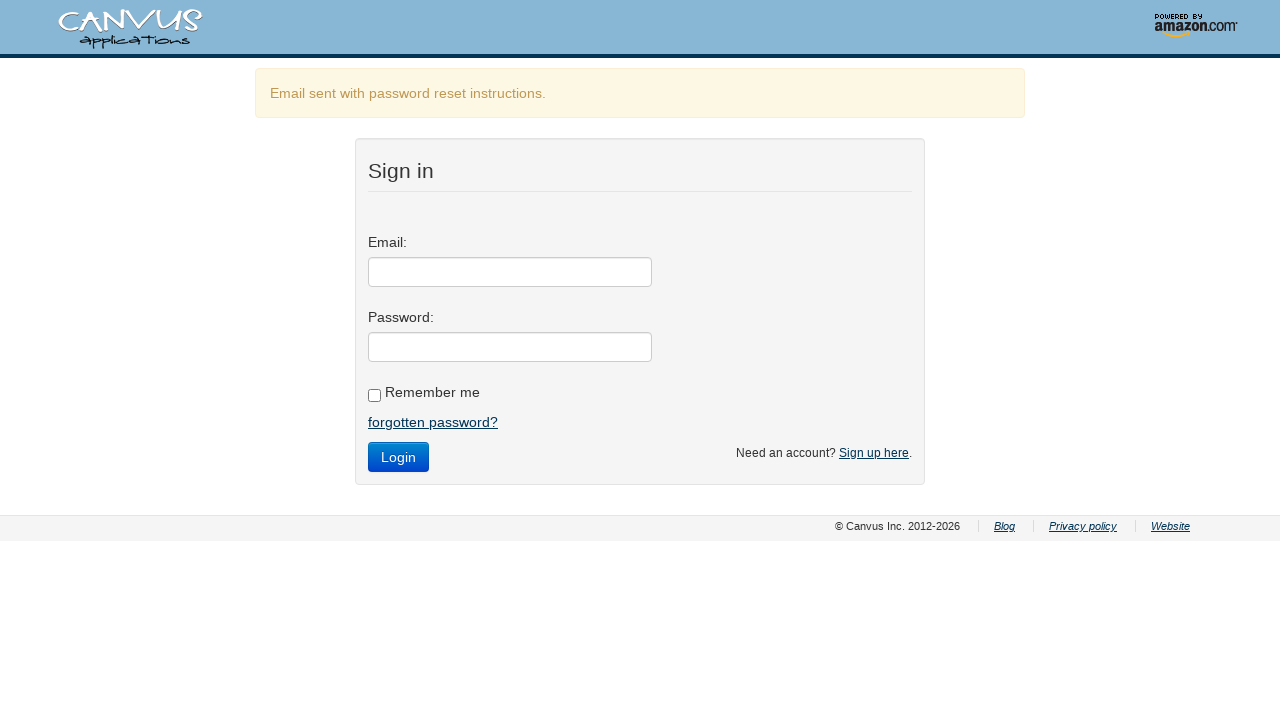

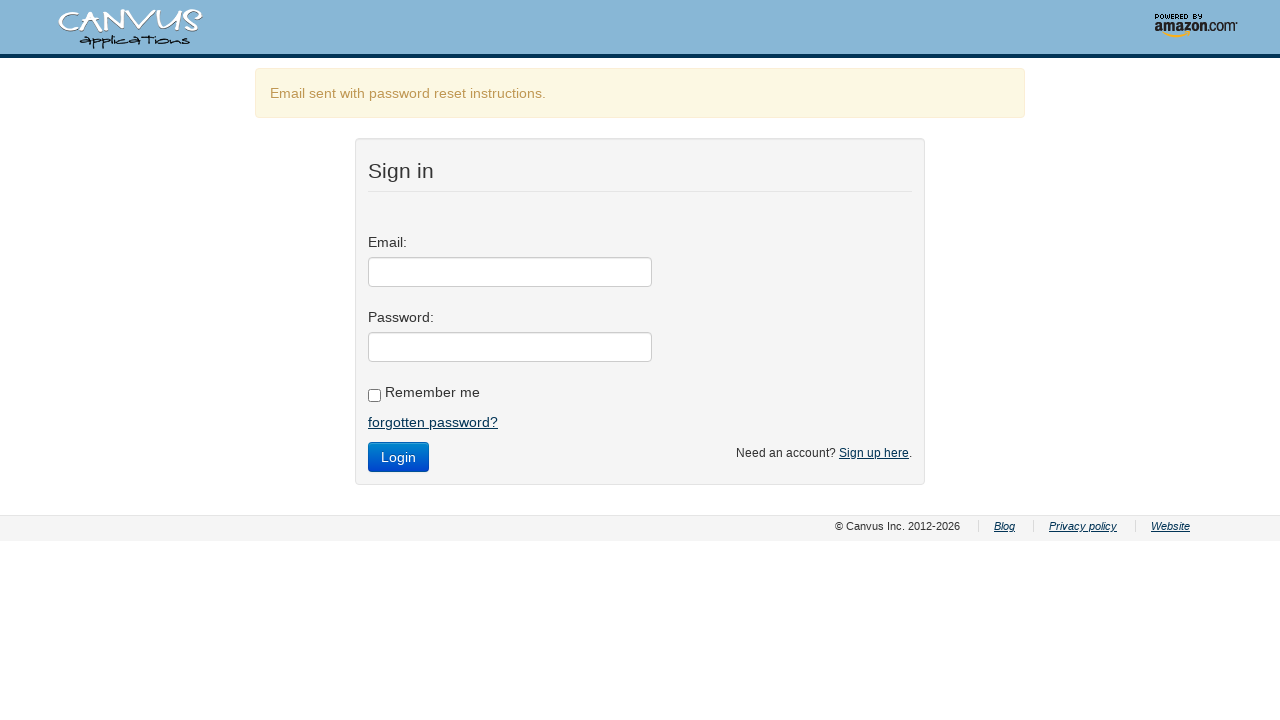